Tests checkbox and radio button interactions on W3Schools custom checkbox tutorial page by checking/unchecking checkboxes and selecting radio buttons

Starting URL: https://www.w3schools.com/howto/howto_css_custom_checkbox.asp

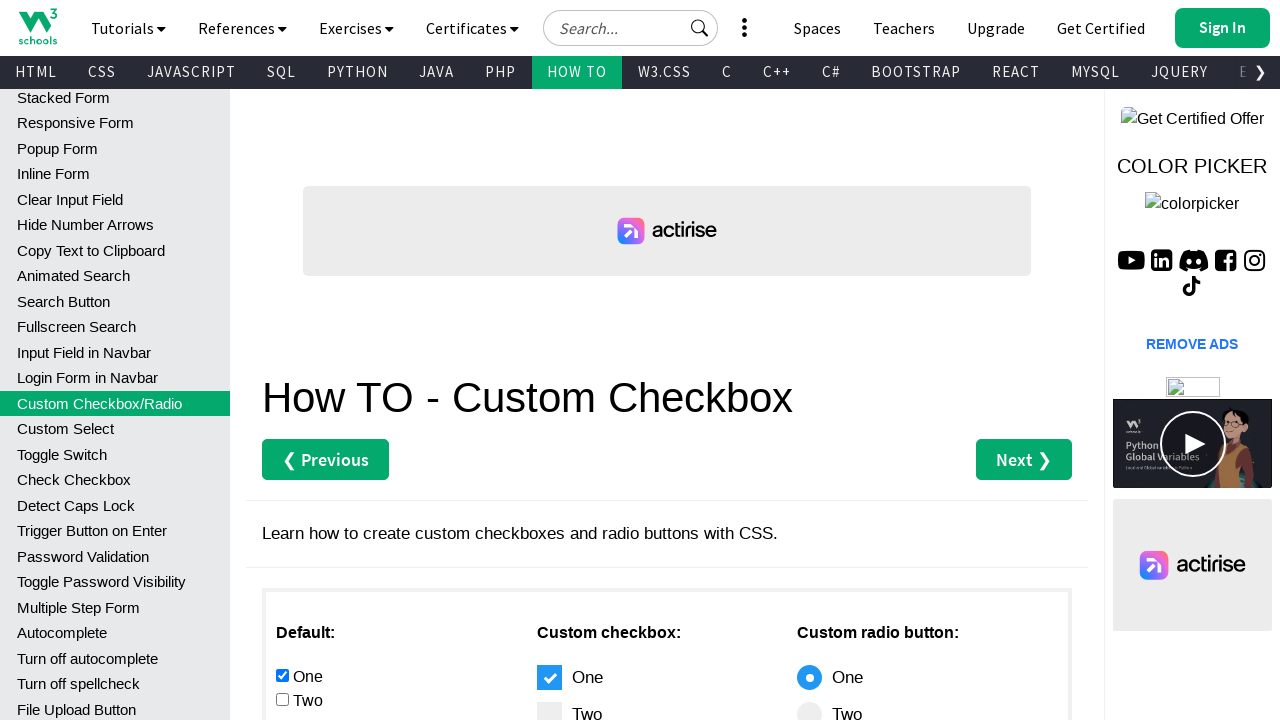

Navigated to W3Schools custom checkbox tutorial page
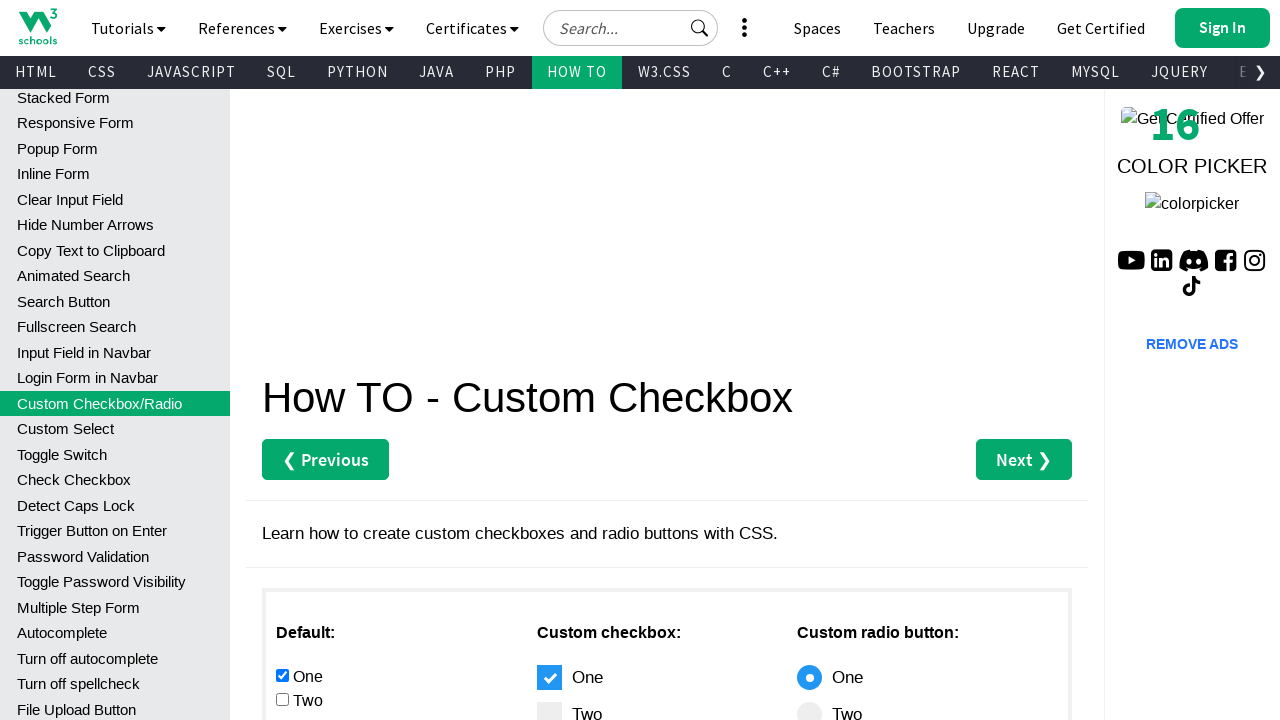

Located all checkboxes in the main content area
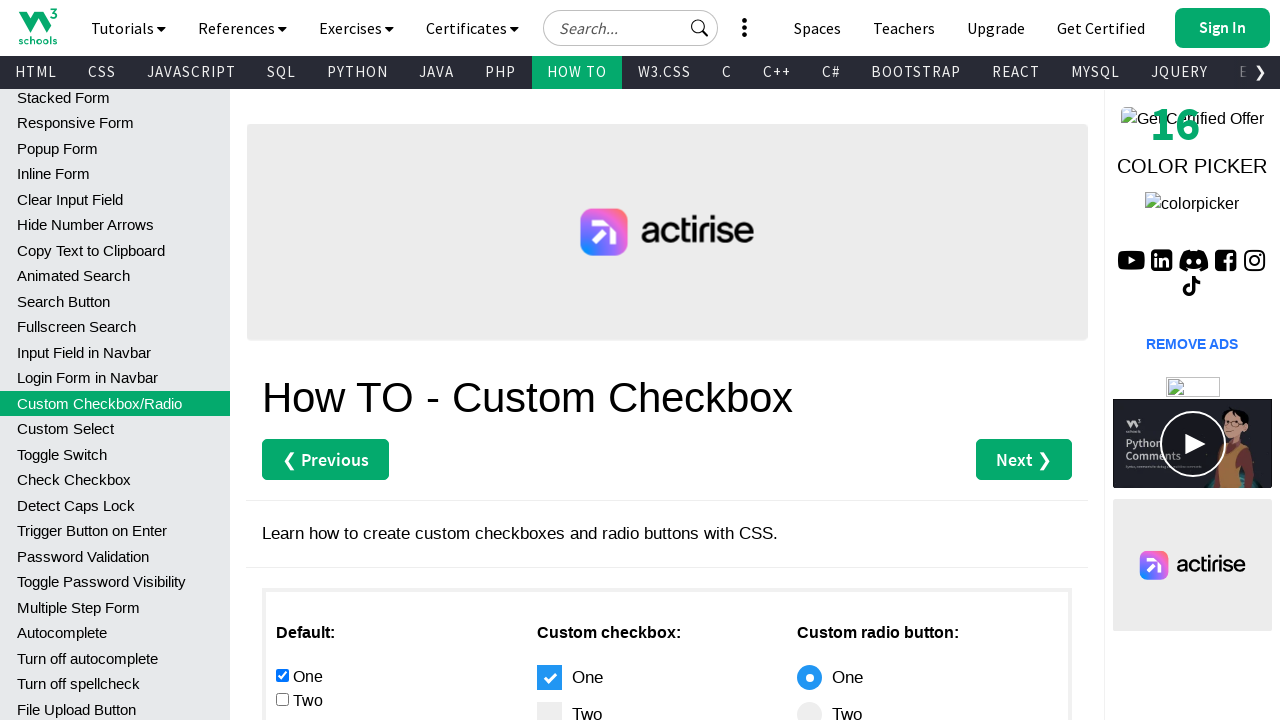

Checked the second checkbox at (282, 699) on #main div :nth-child(1) input[type="checkbox"] >> nth=1
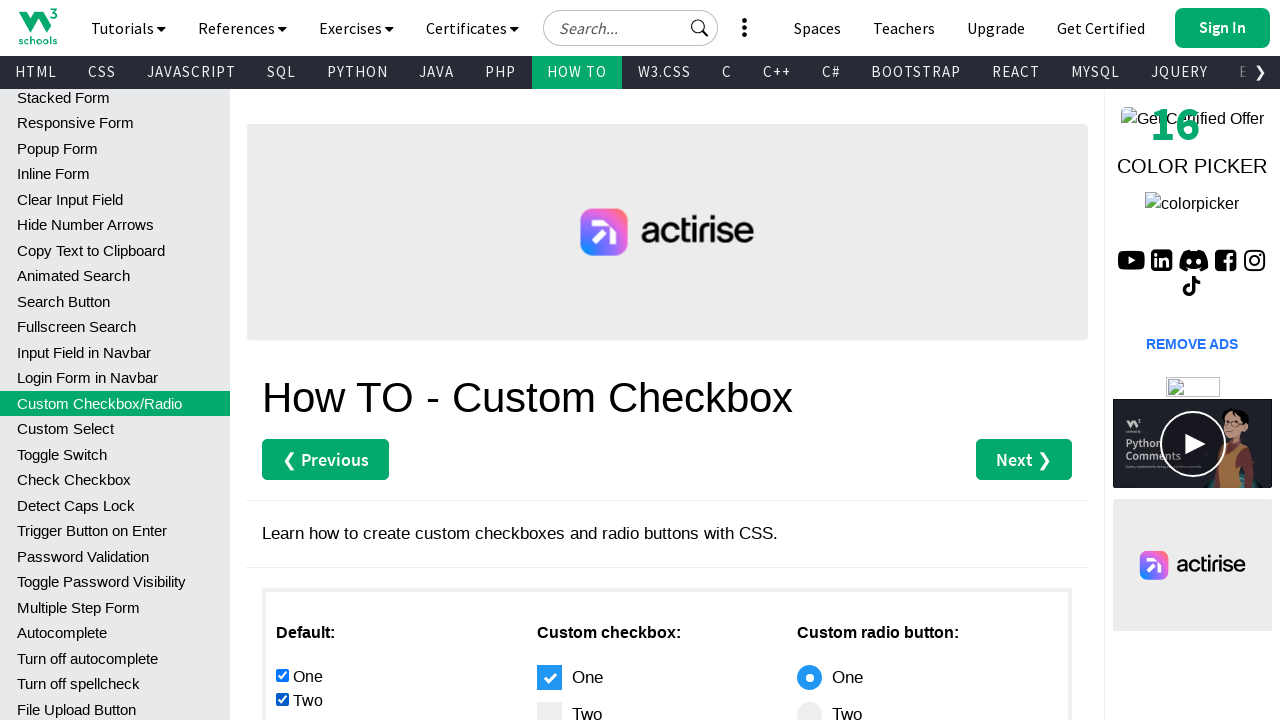

Unchecked the first checkbox at (282, 675) on #main div :nth-child(1) input[type="checkbox"] >> nth=0
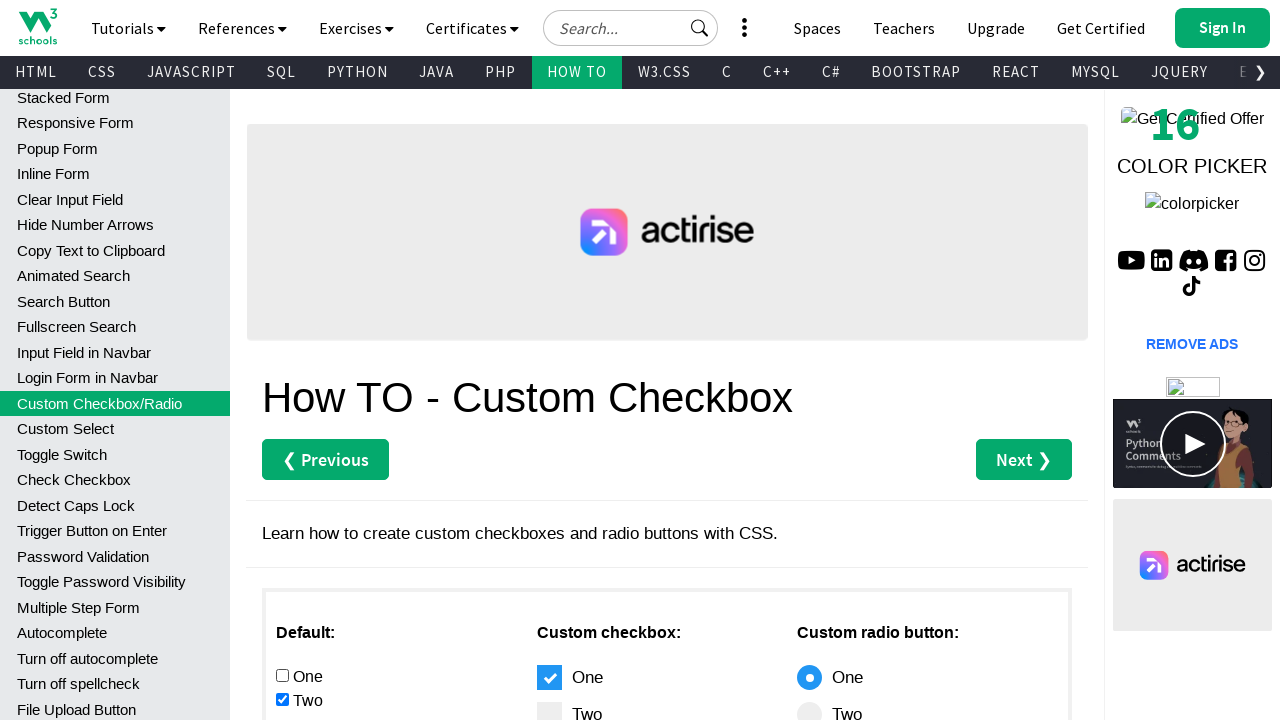

Located all radio buttons in the main content area
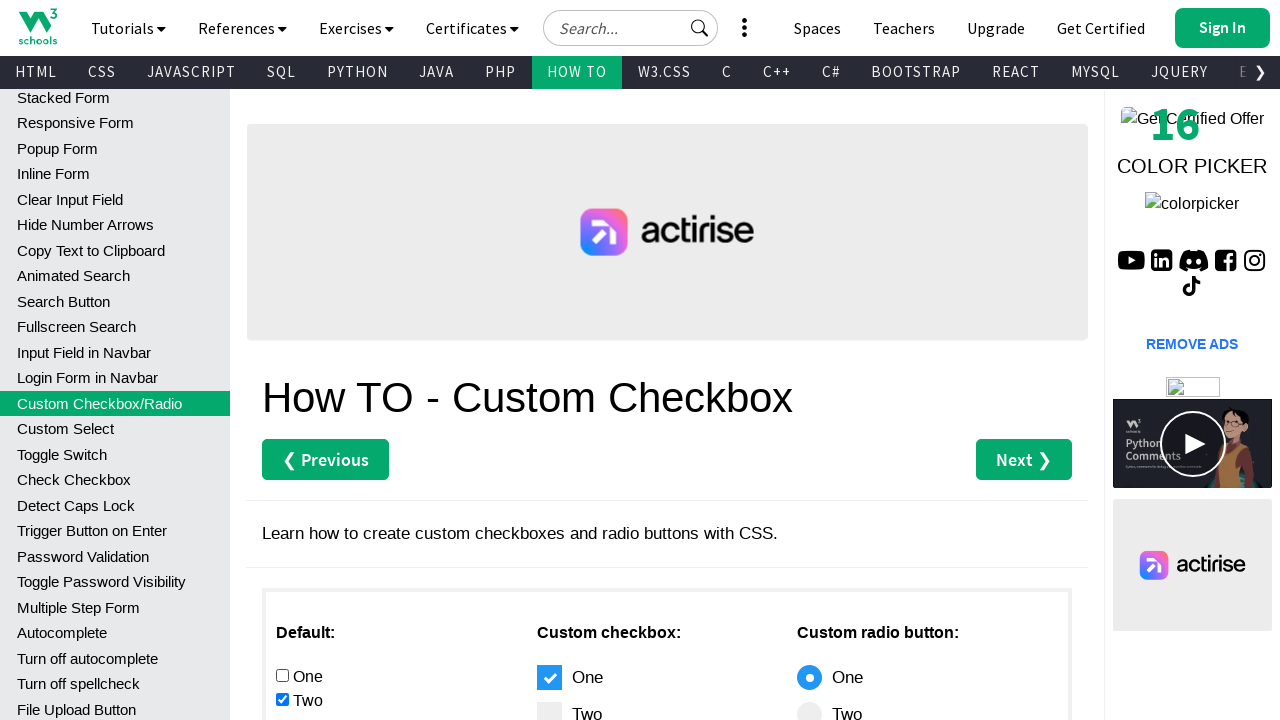

Selected the second radio button at (282, 360) on #main div :nth-child(1) input[type="radio"] >> nth=1
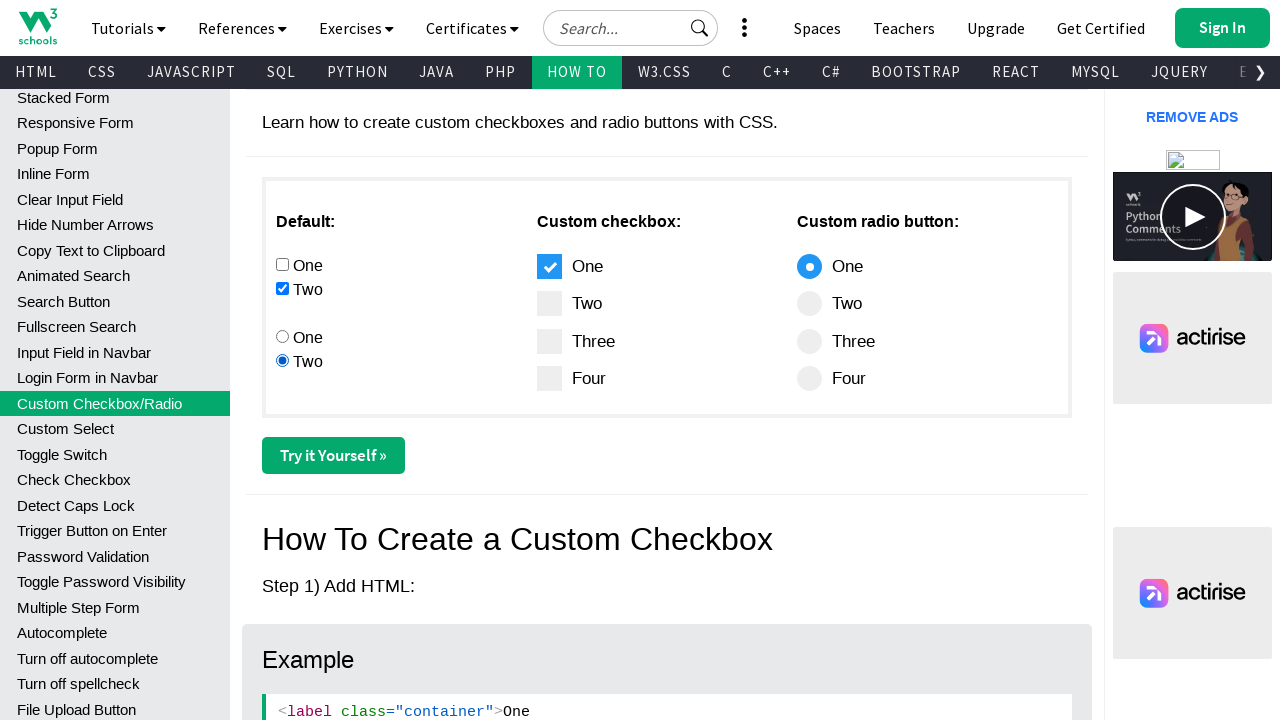

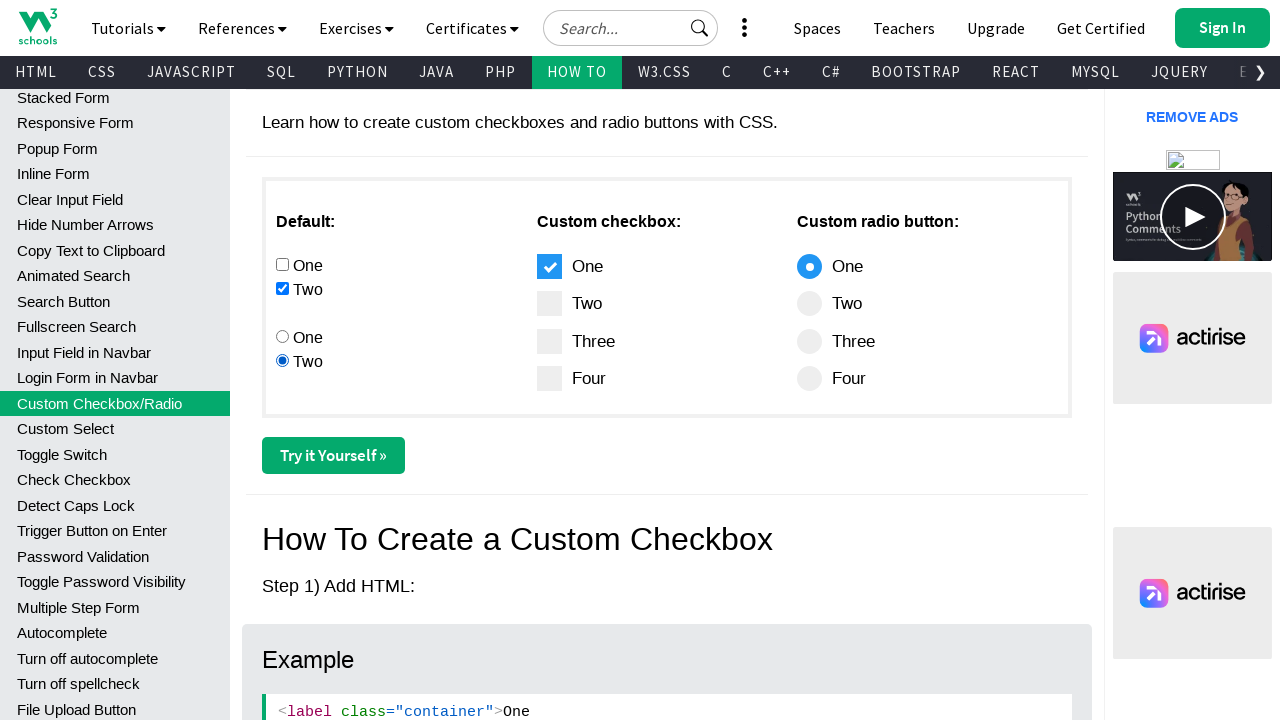